Tests various link interactions on a test page including clicking links, navigating back, checking for broken links, and verifying link attributes

Starting URL: https://www.leafground.com/link.xhtml

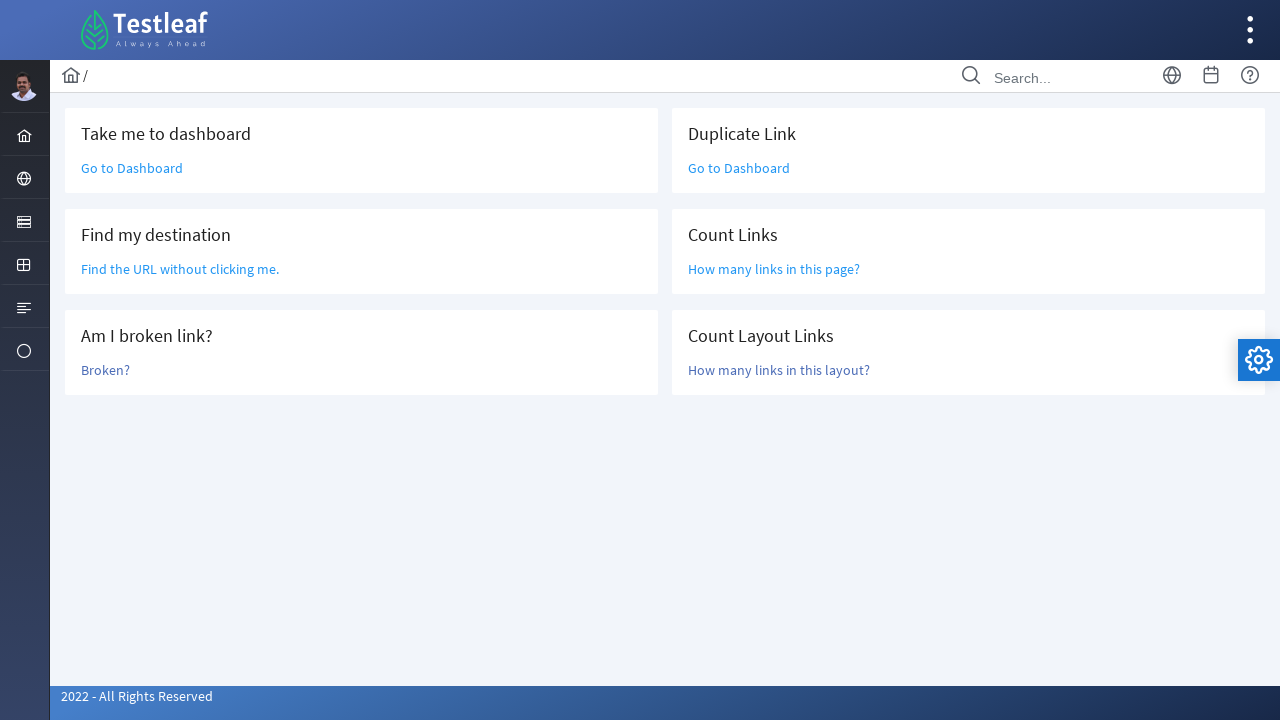

Clicked 'Go to Dashboard' link at (132, 168) on text=Go to Dashboard
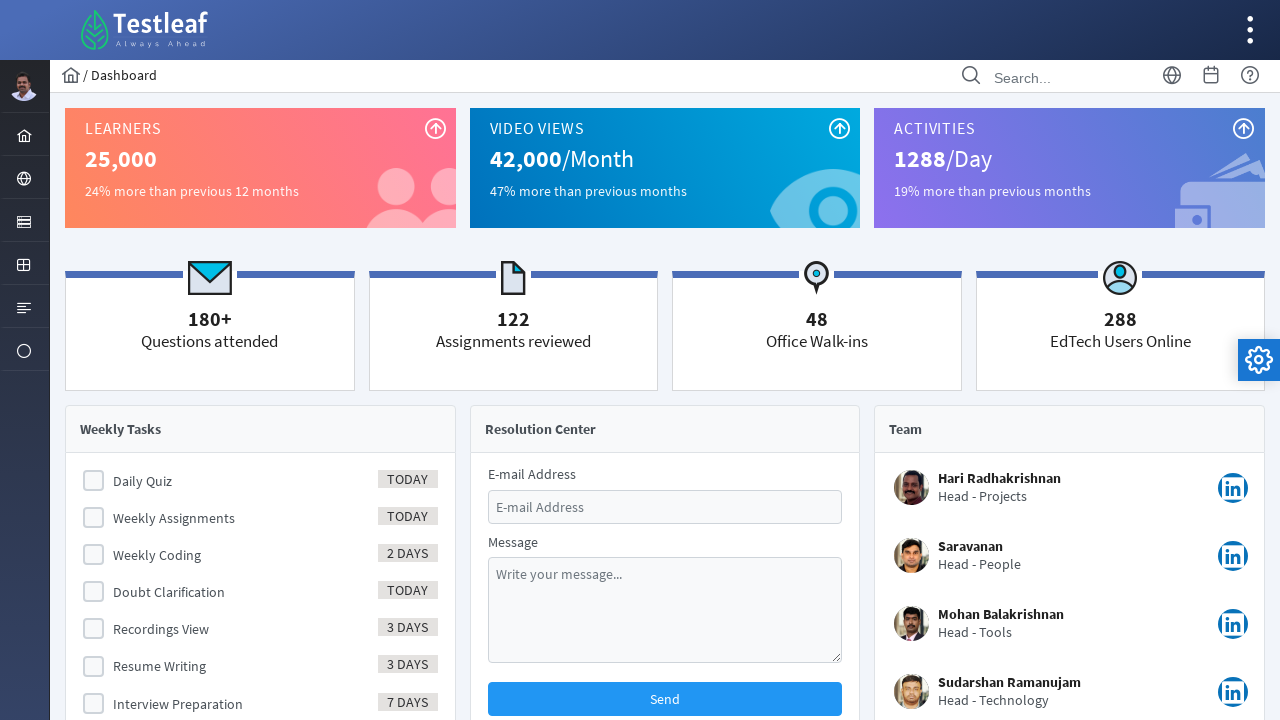

Navigated back to previous page
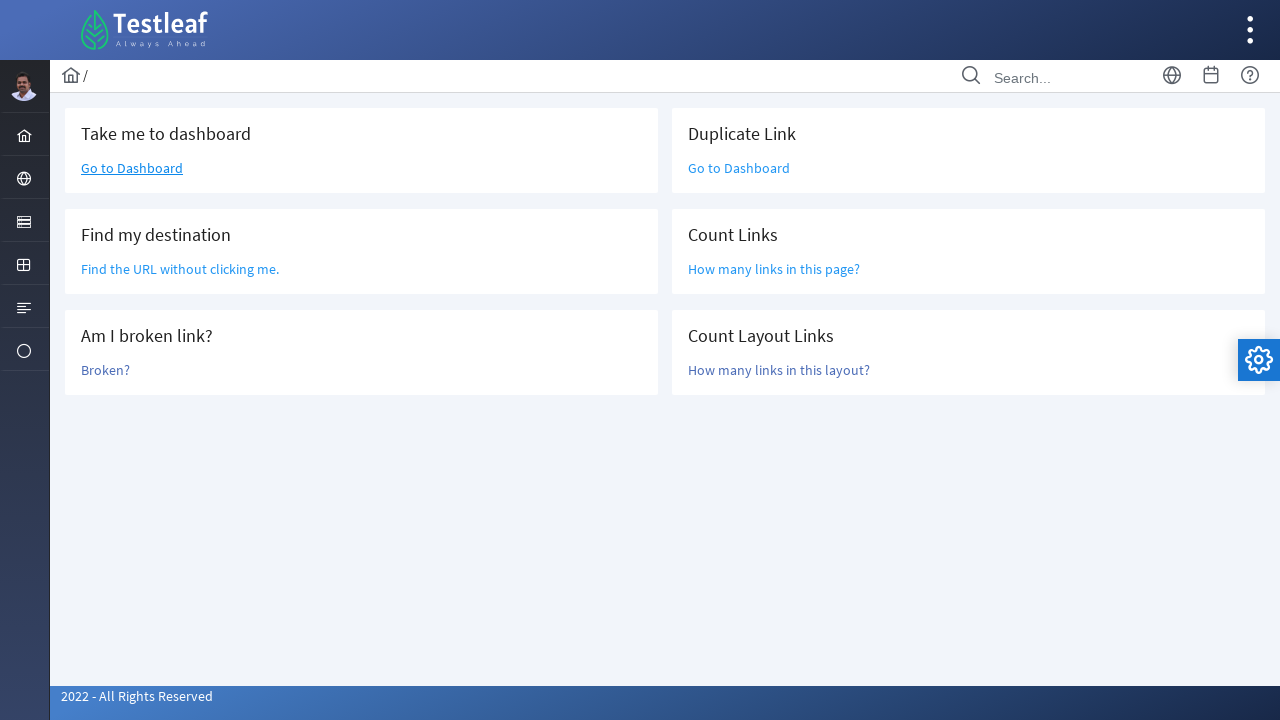

Retrieved href attribute from 'Find the URL without clicki' link
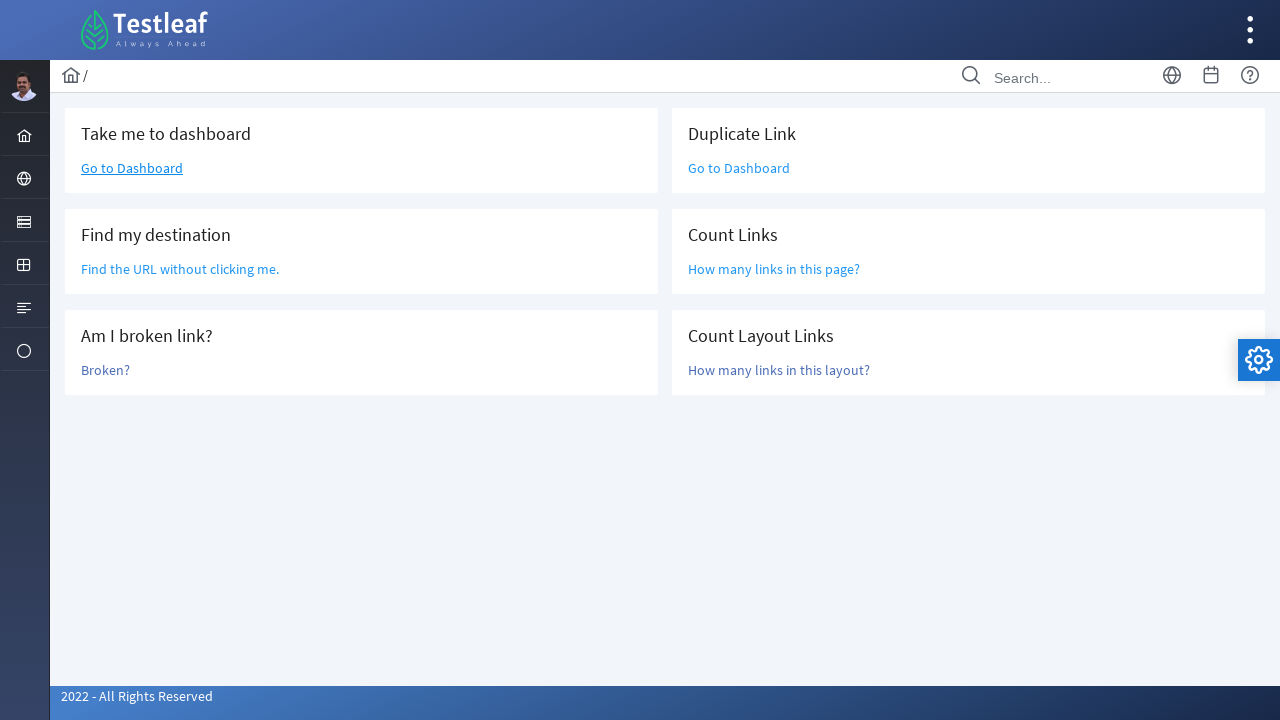

Clicked 'Broken?' link to check for broken link at (106, 370) on text=Broken?
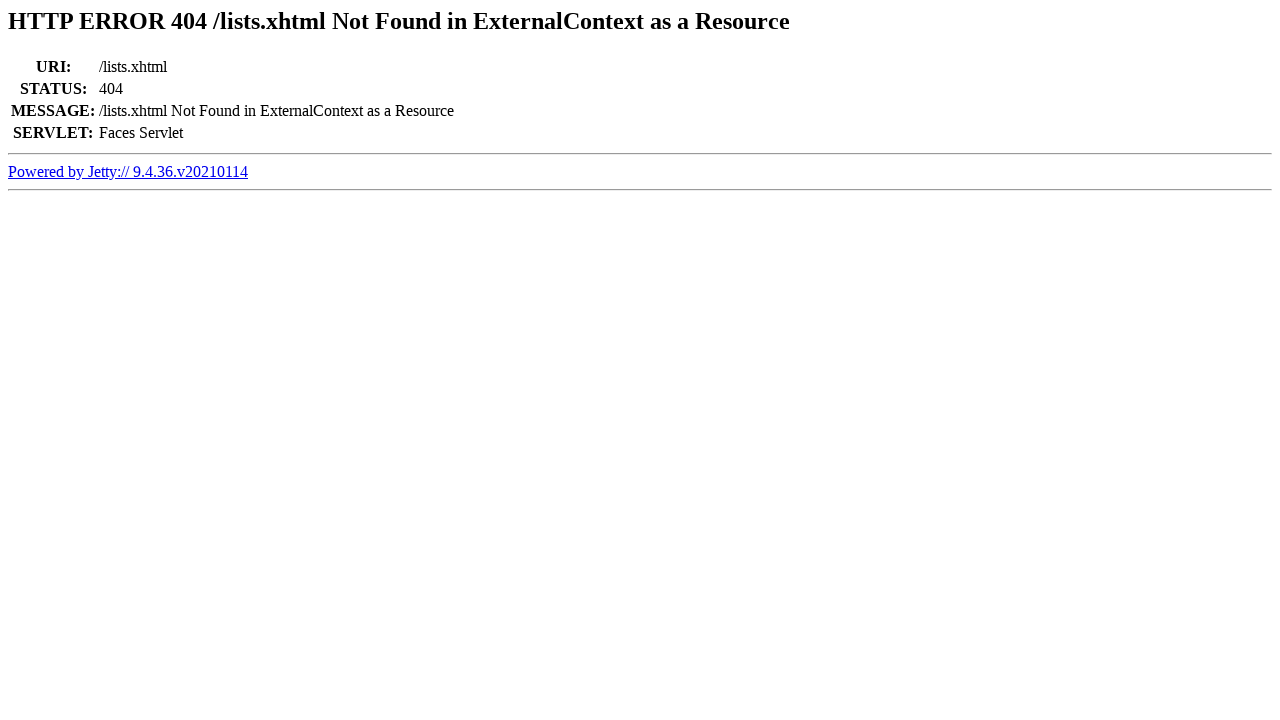

Retrieved page title to verify if page is 404
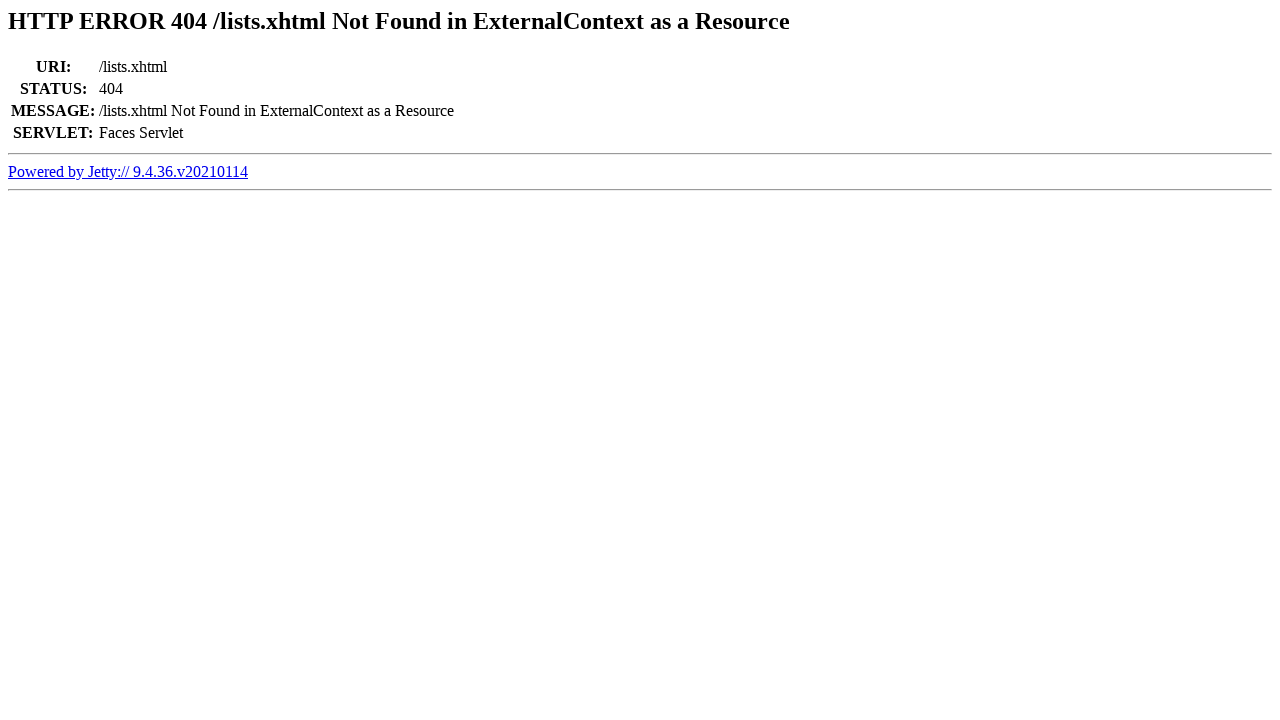

Navigated back after checking broken link
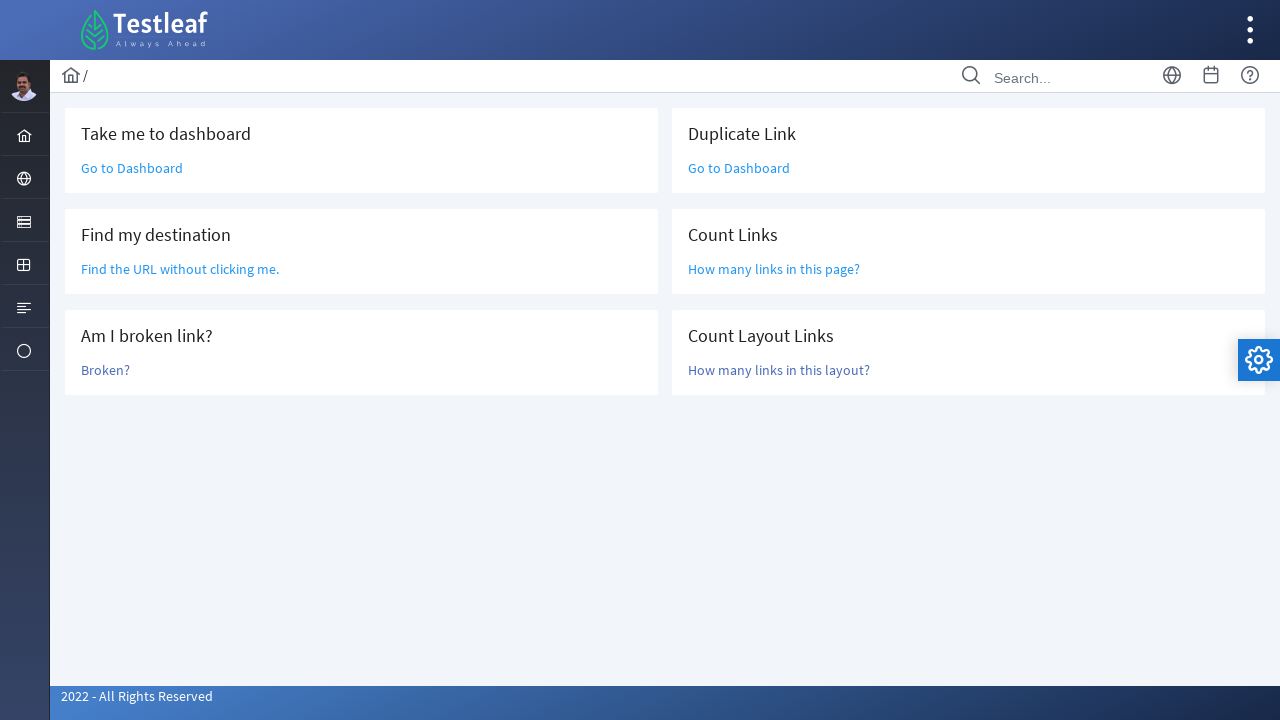

Clicked 'Go to Dashboard' link again to test duplicate link interaction at (132, 168) on text=Go to Dashboard
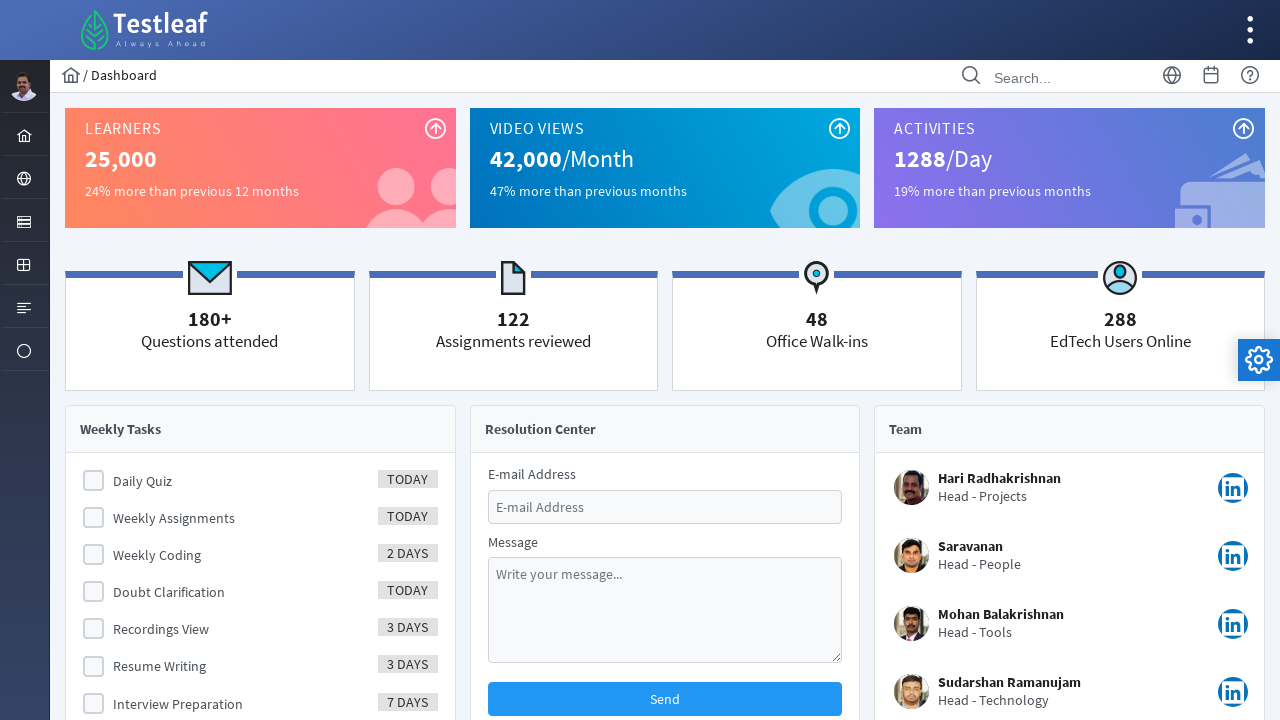

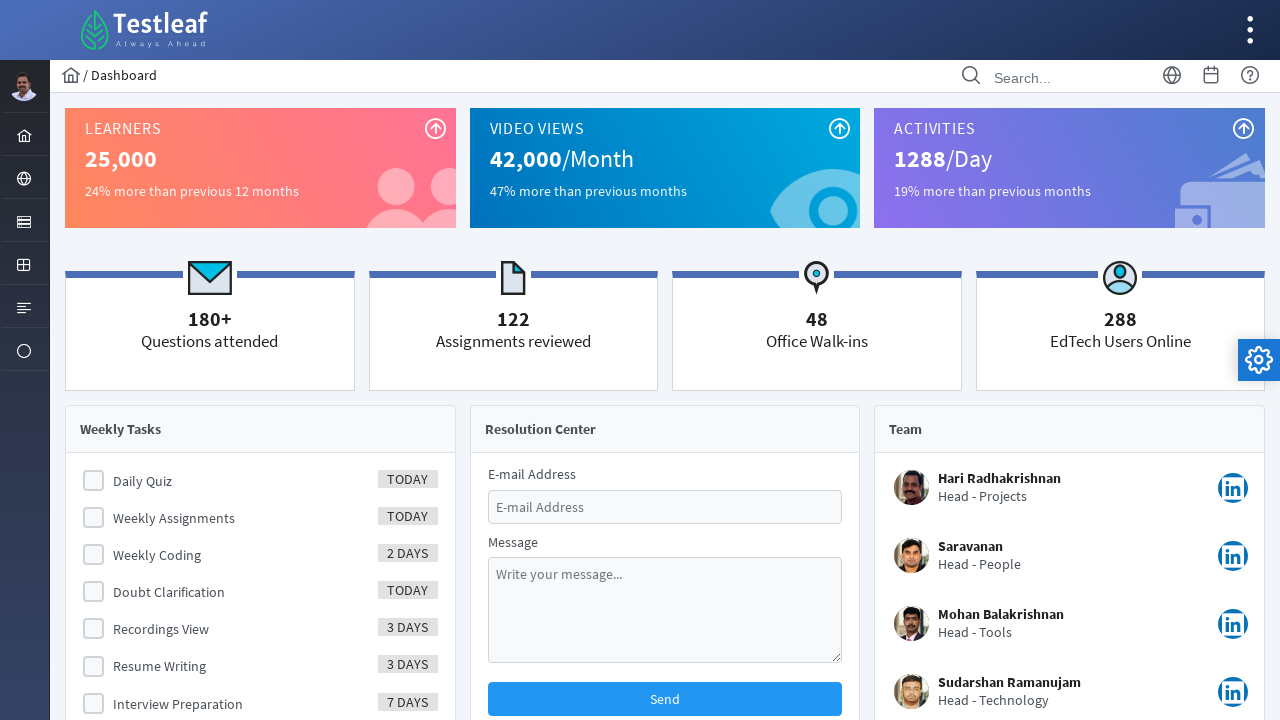